Tests Radio Button functionality by selecting the 'Yes' radio button and verifying the selection is displayed.

Starting URL: https://demoqa.com/

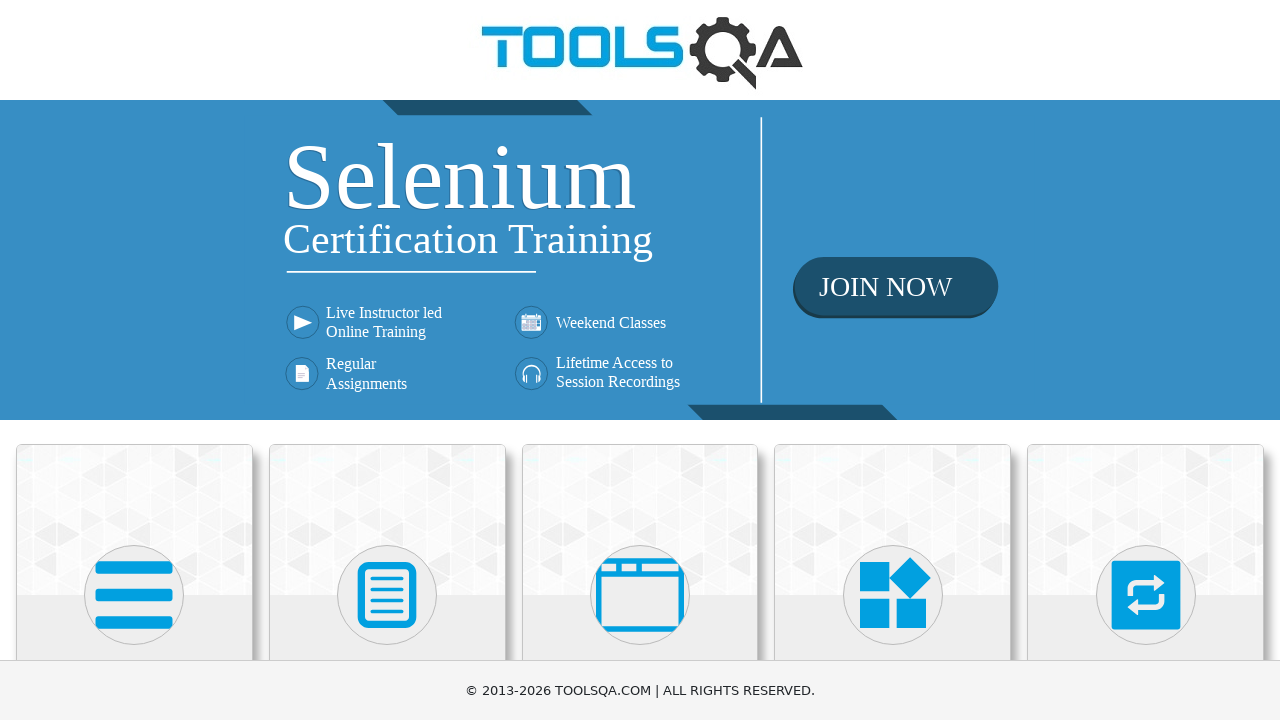

Clicked on Elements card on homepage at (134, 360) on xpath=//h5[text()='Elements']
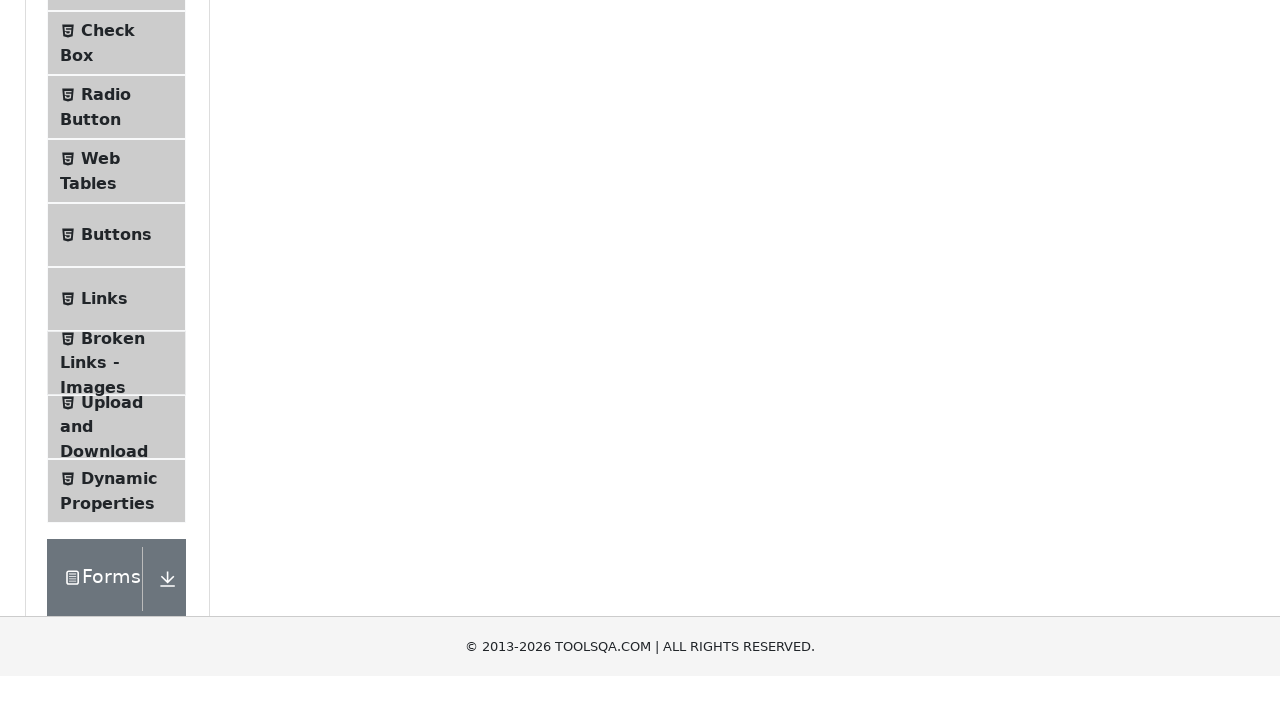

Clicked on Radio Button in left menu at (106, 376) on xpath=//span[text()='Radio Button']
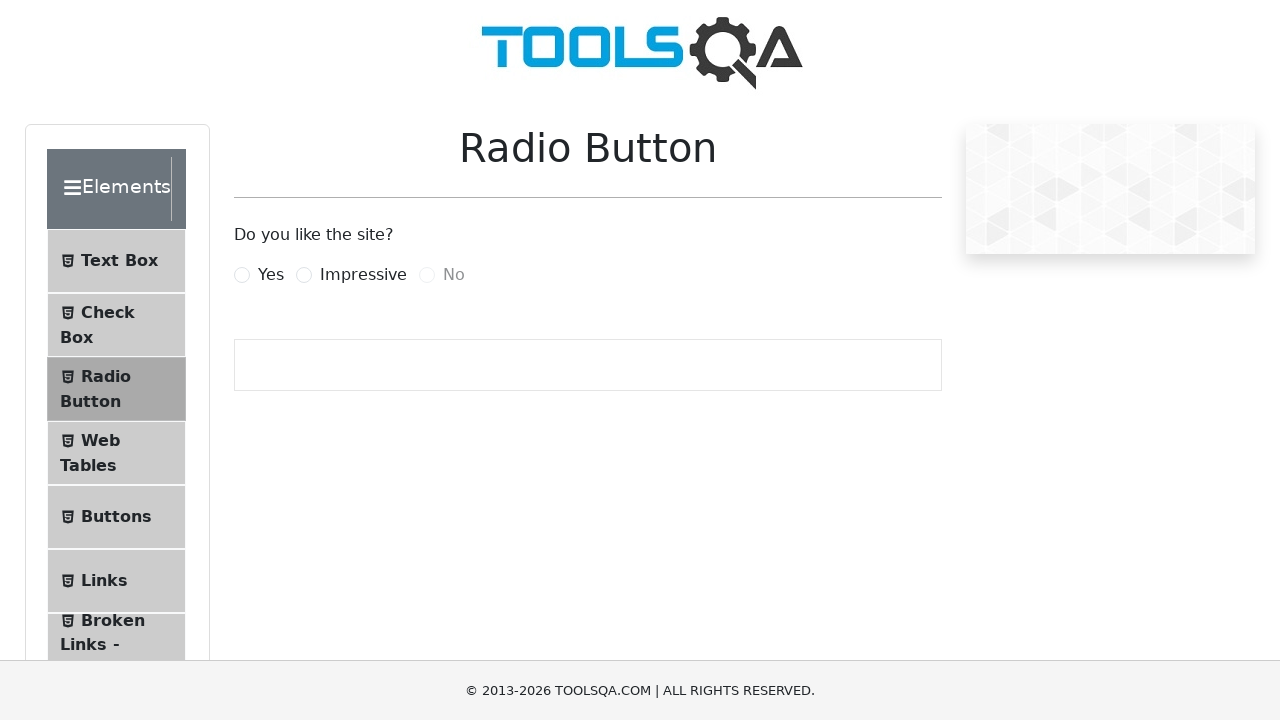

Selected the 'Yes' radio button at (271, 275) on label[for='yesRadio']
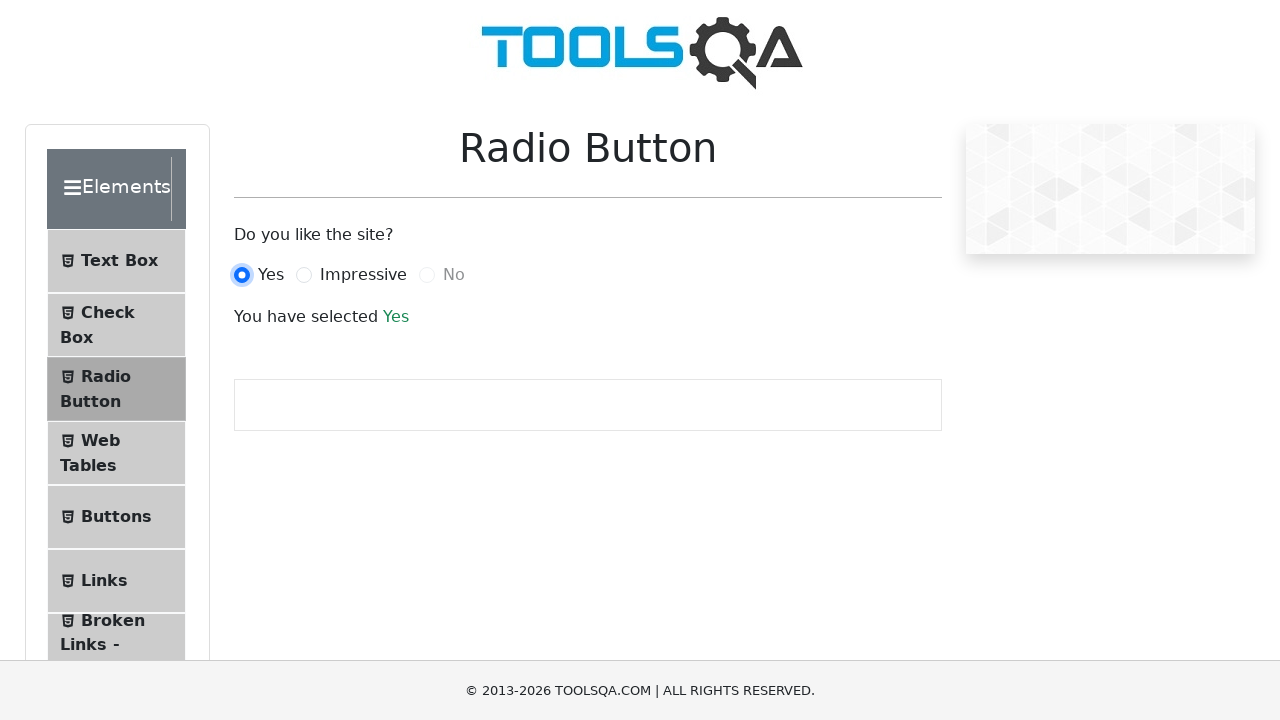

Verified 'You have selected Yes' text appears
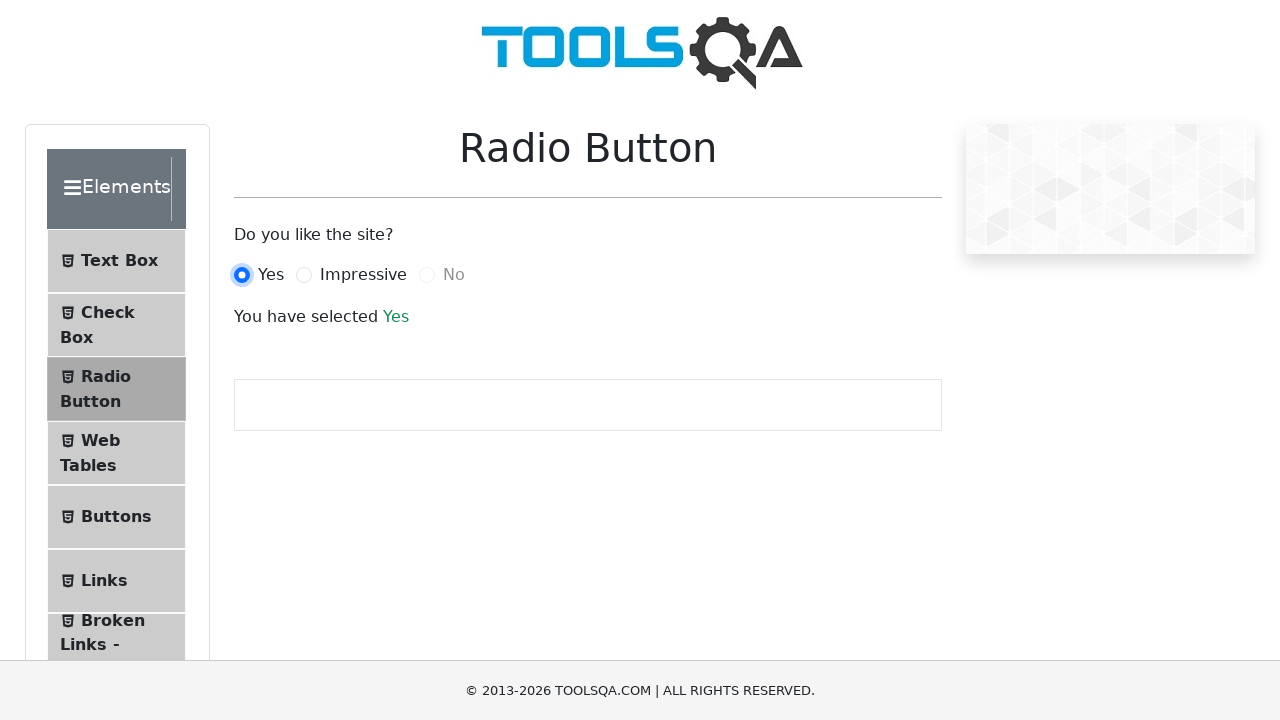

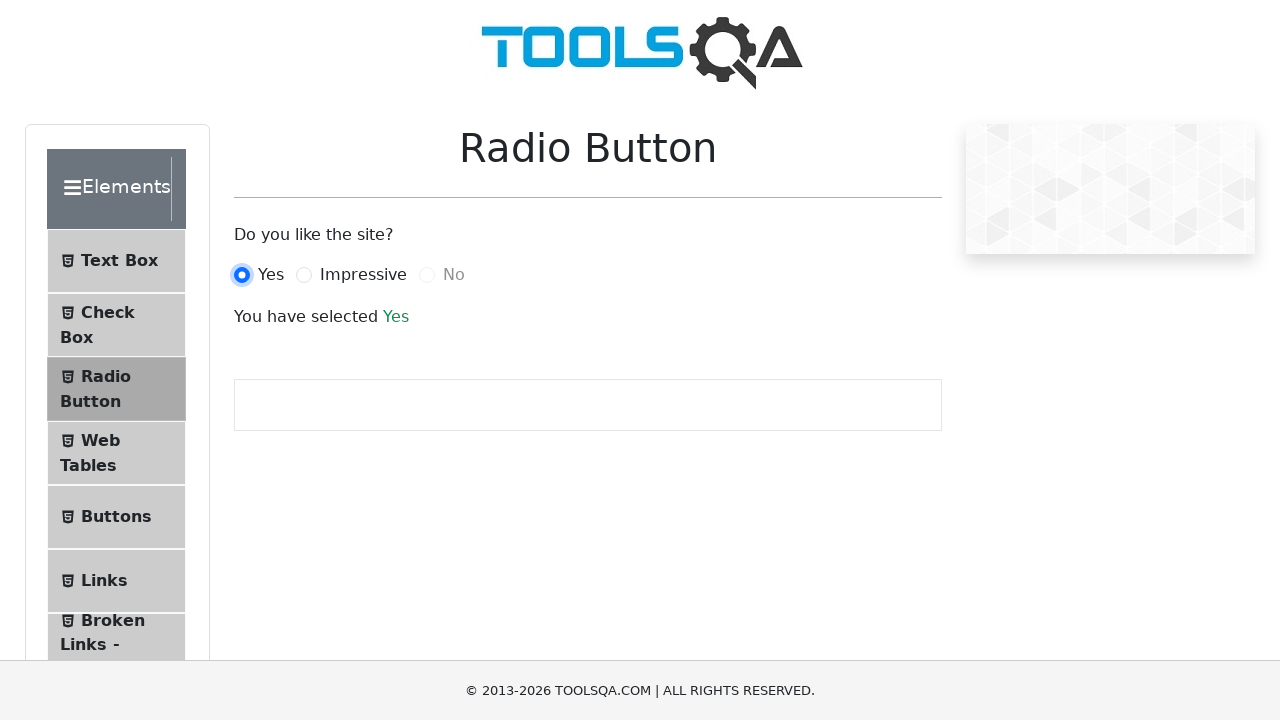